Navigates to Rahul Shetty Academy automation practice page and locates a radio button element by ID

Starting URL: https://rahulshettyacademy.com/AutomationPractice/

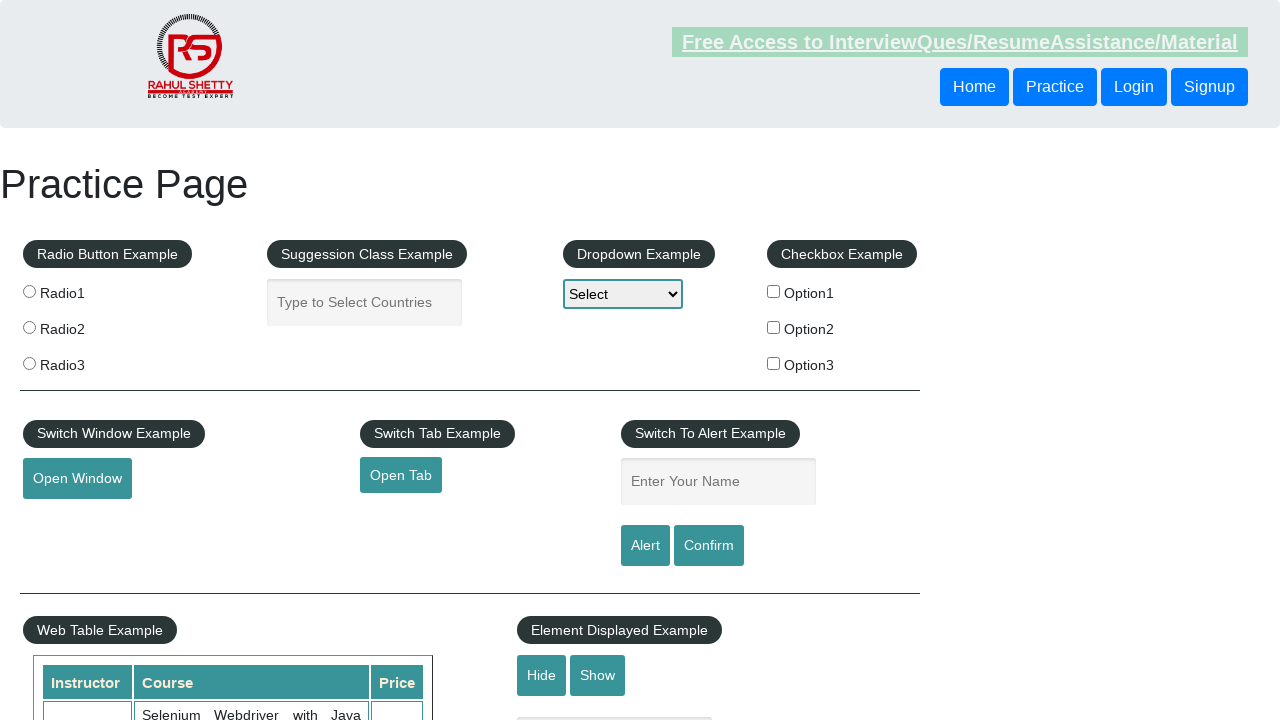

Waited for radio button element with ID 'radio-btn-example' to load
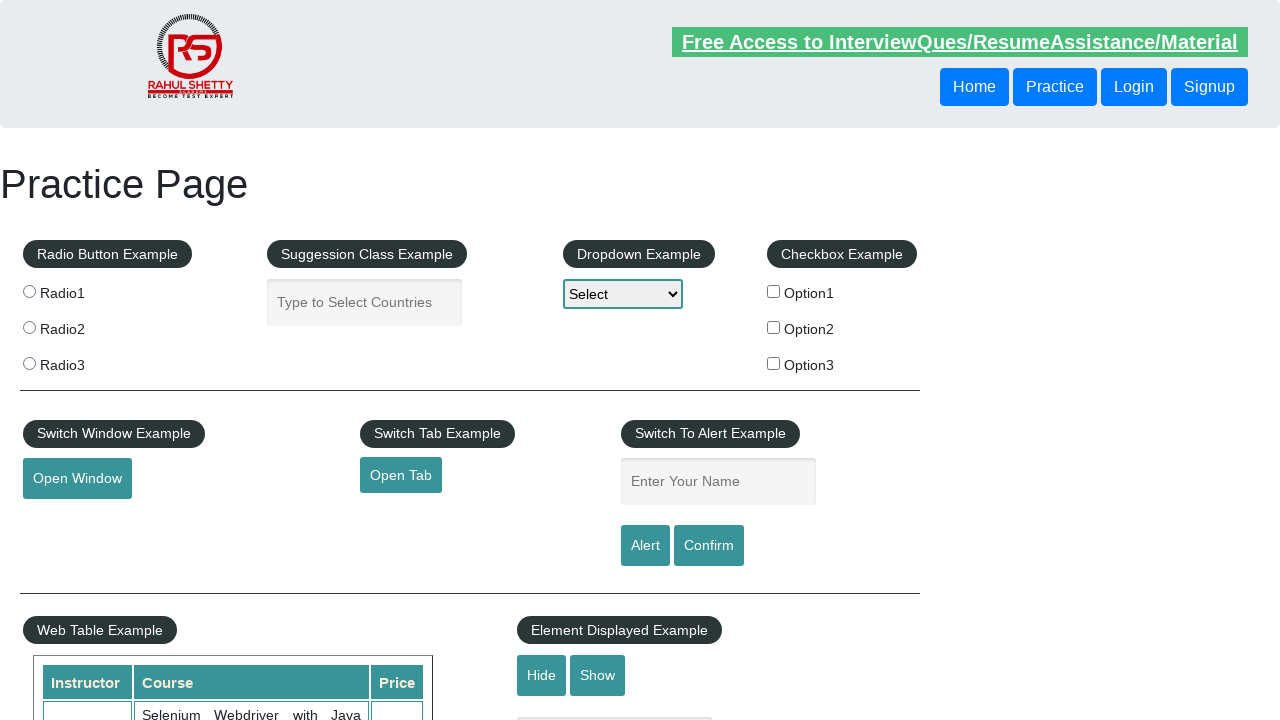

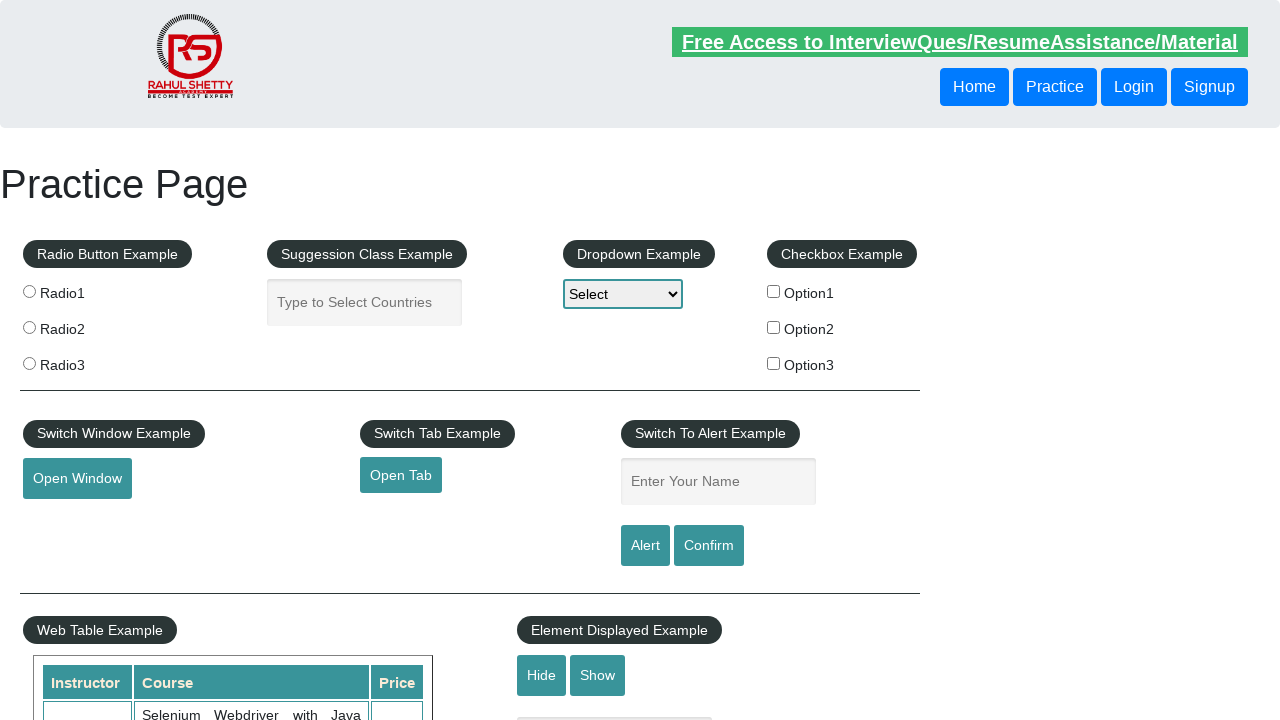